Tests e-commerce shopping flow by searching for products, adding items to cart, and proceeding to checkout

Starting URL: https://rahulshettyacademy.com/seleniumPractise/#/

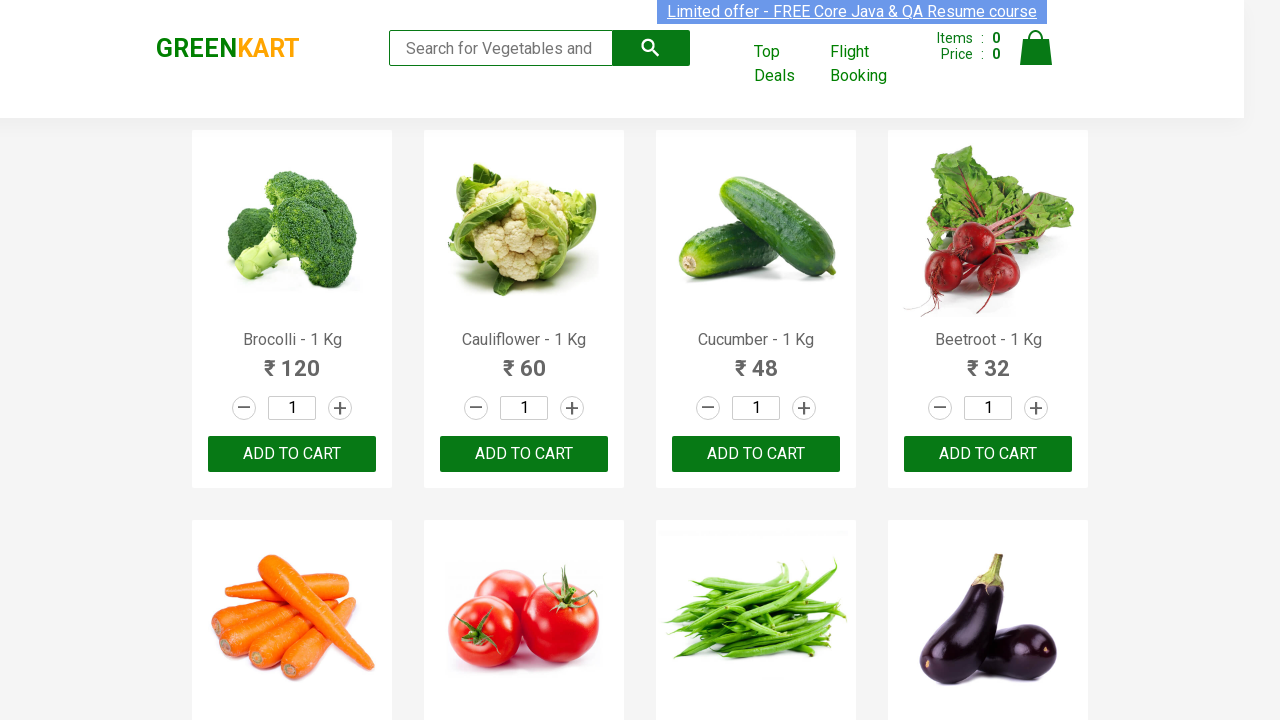

Filled search box with 'ca' to find products on .search-keyword
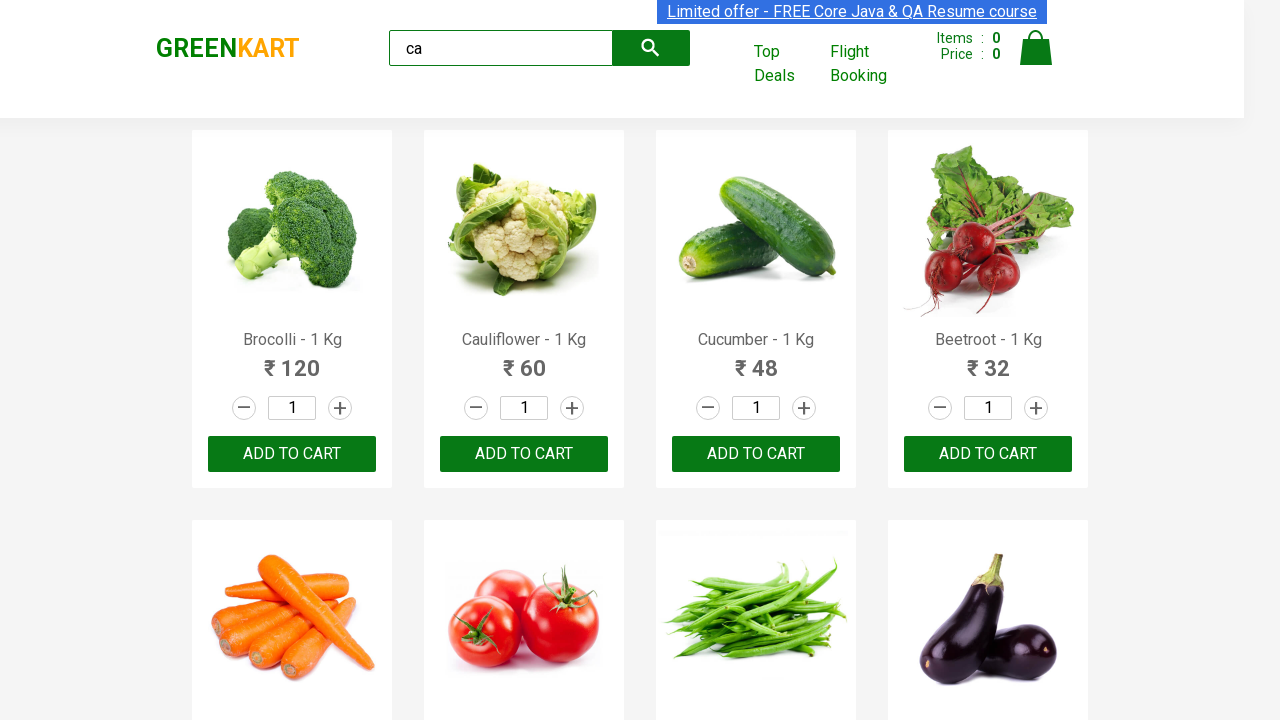

Waited 2 seconds for products to load
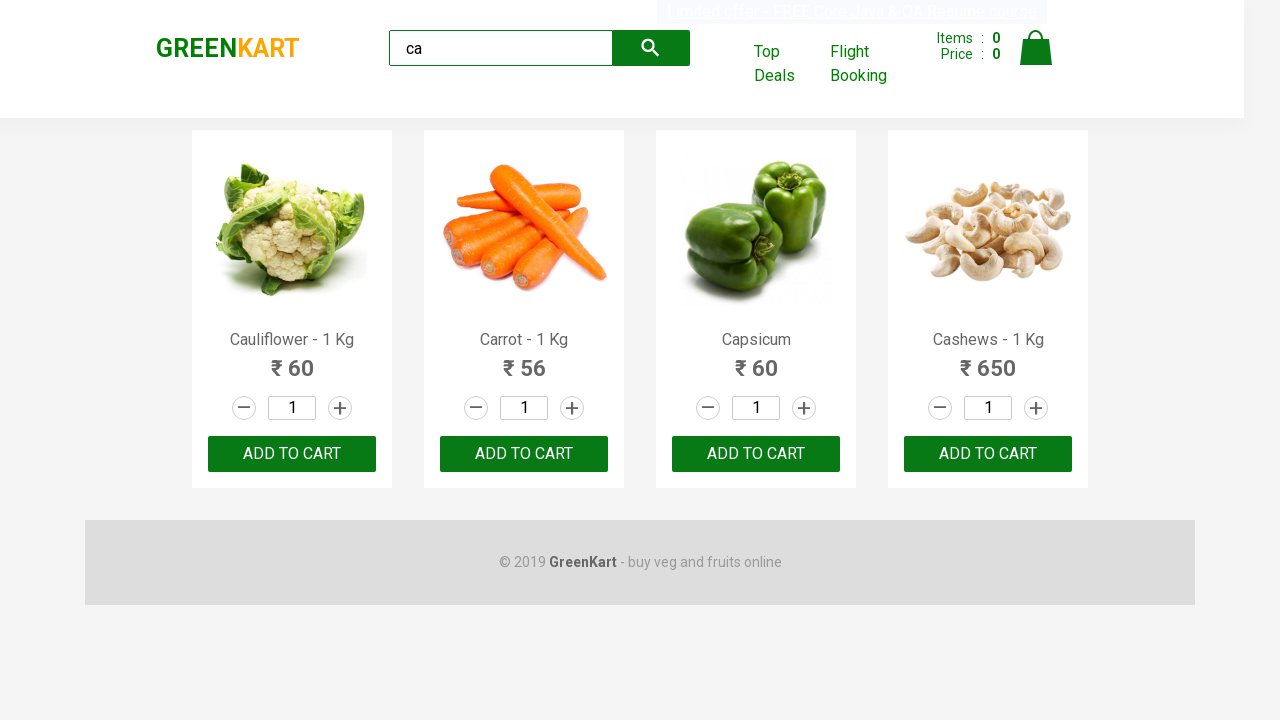

Verified product elements are displayed
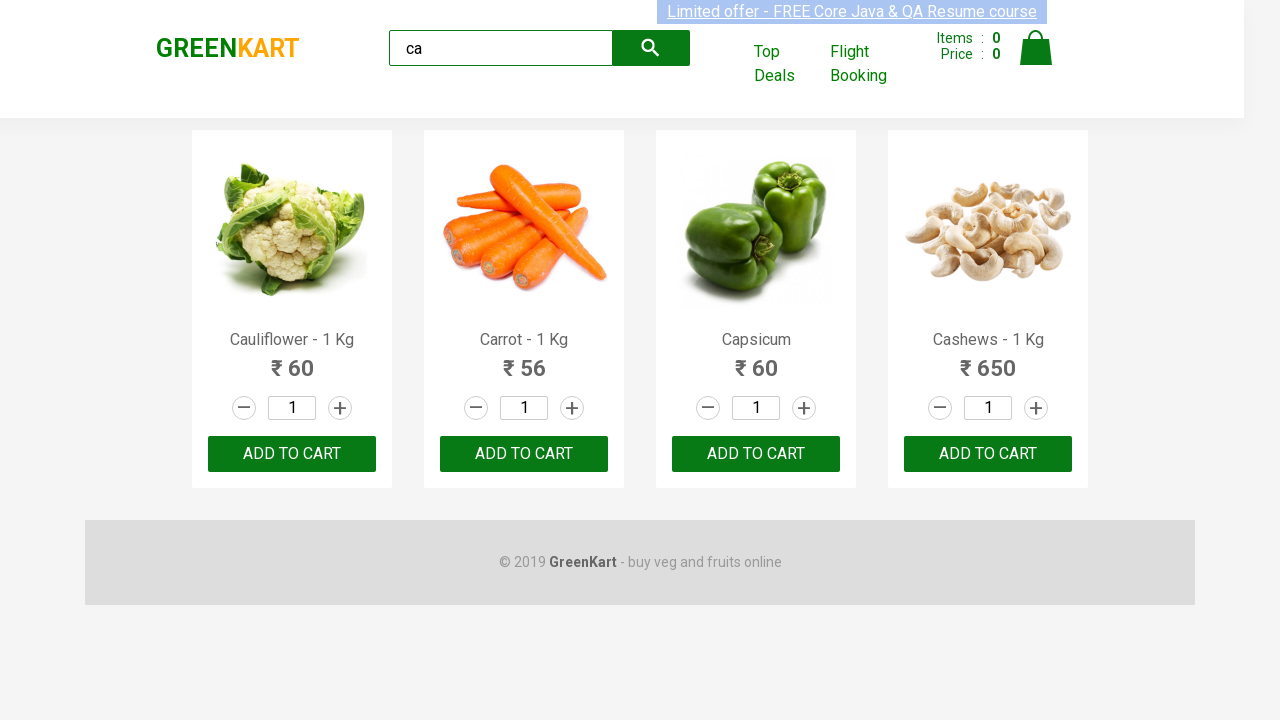

Added Cashews to cart at (988, 454) on .products .product:has-text('Cashews') >> text=ADD TO CART
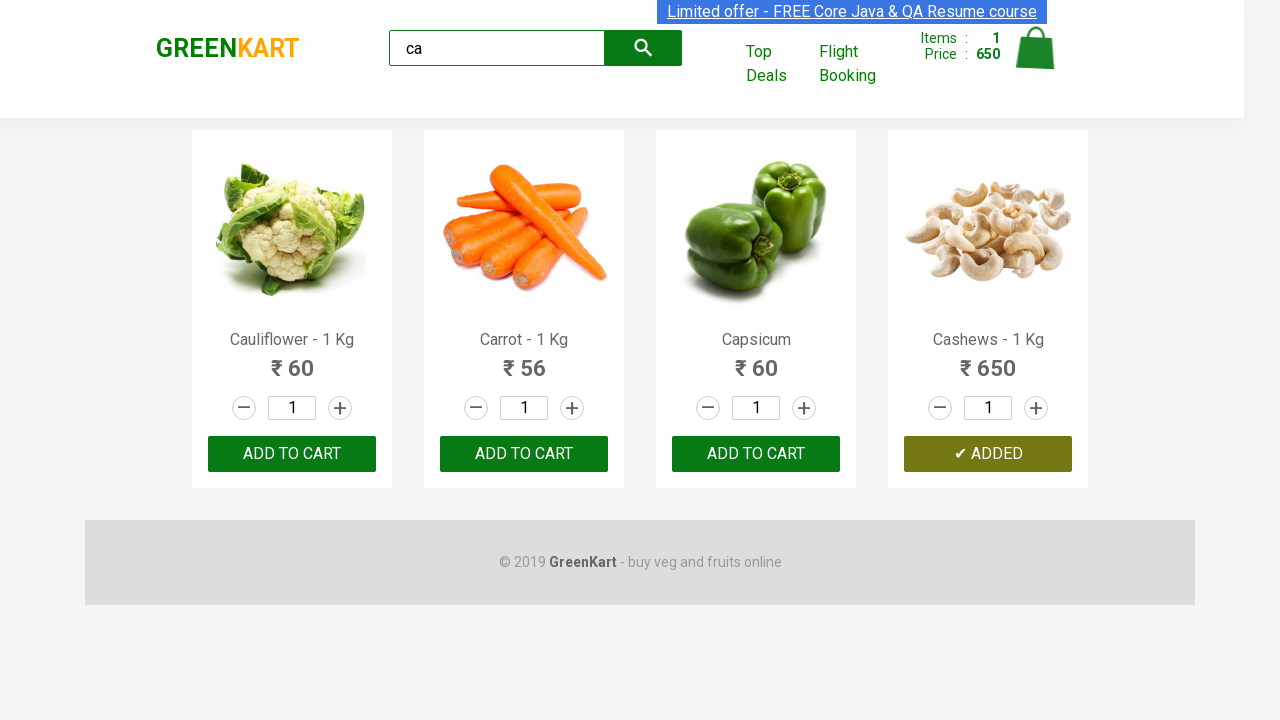

Added Carrot to cart at (524, 454) on .products .product:has-text('Carrot') button
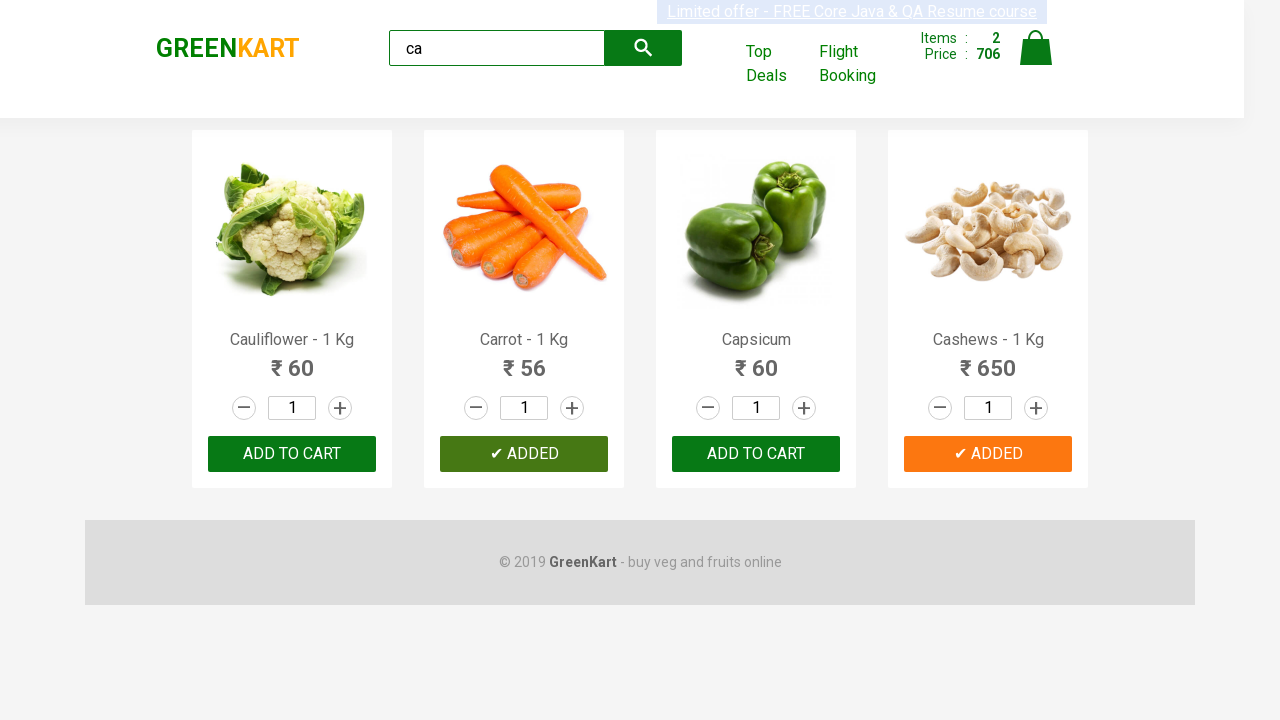

Clicked cart icon to view shopping cart at (1036, 59) on a.cart-icon
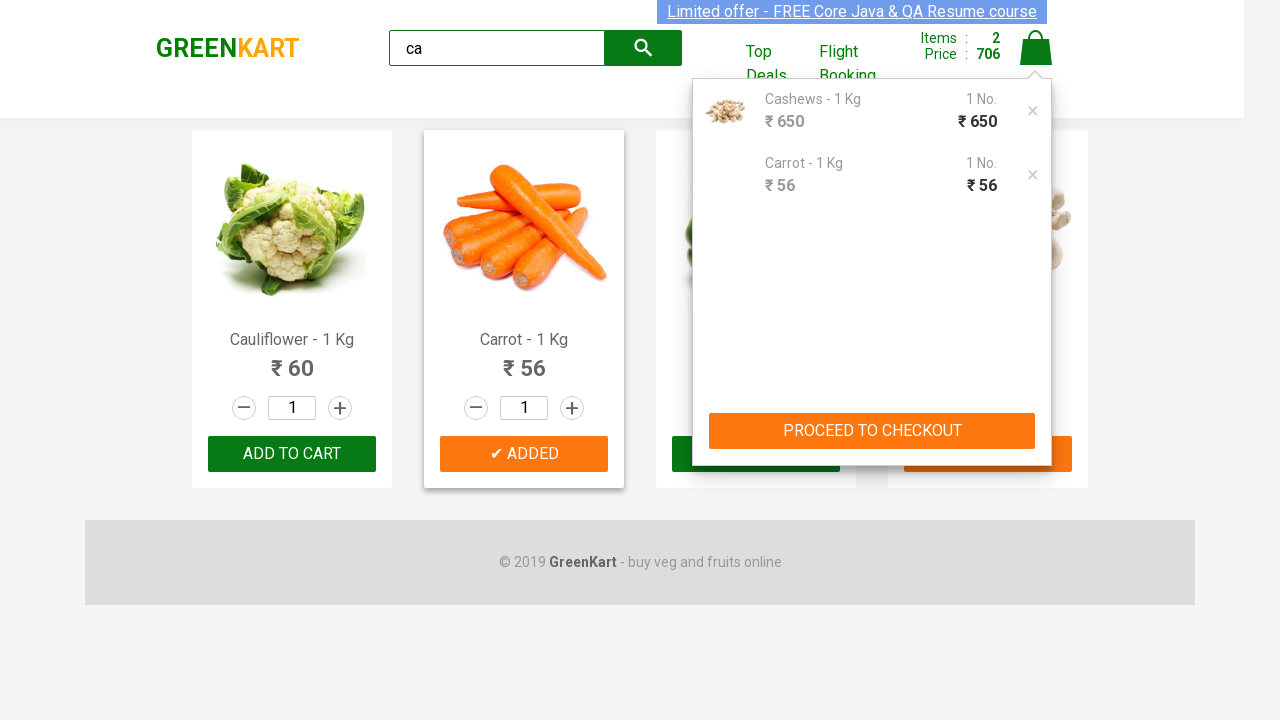

Clicked CHECKOUT button to proceed to checkout at (872, 431) on button:has-text('CHECKOUT')
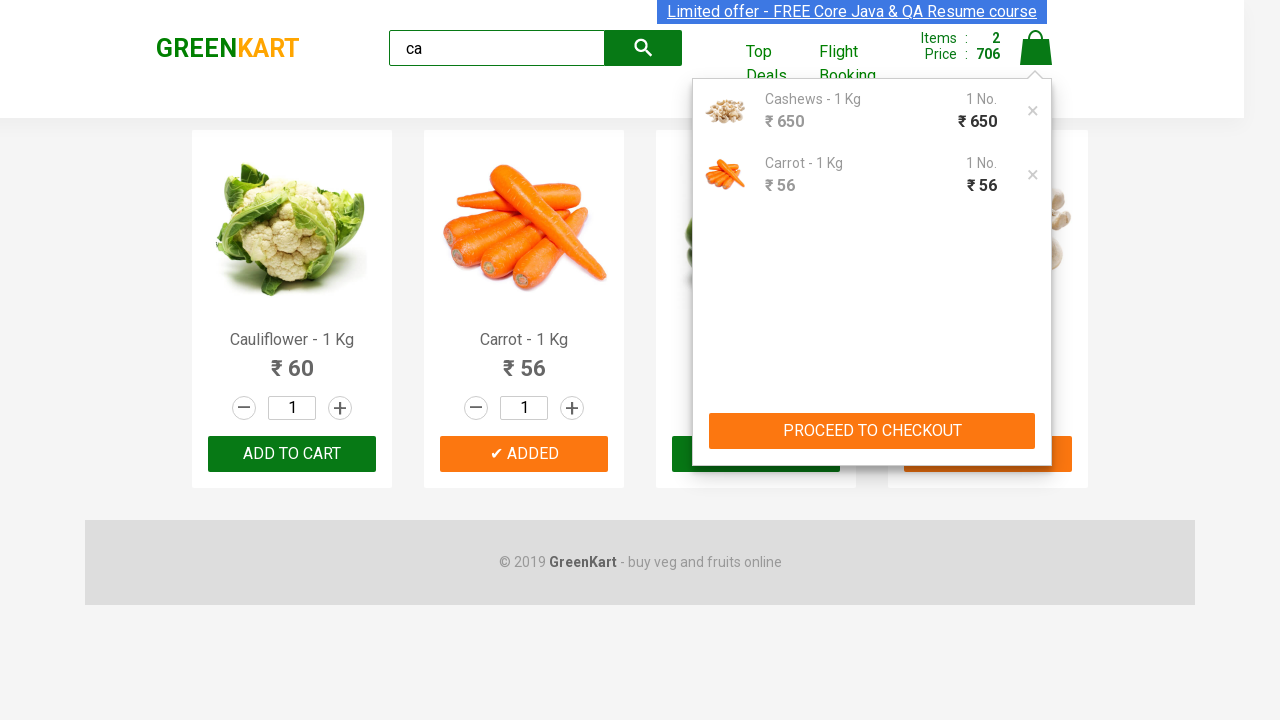

Clicked apply discount button at (1036, 491) on span.discountAmt~button
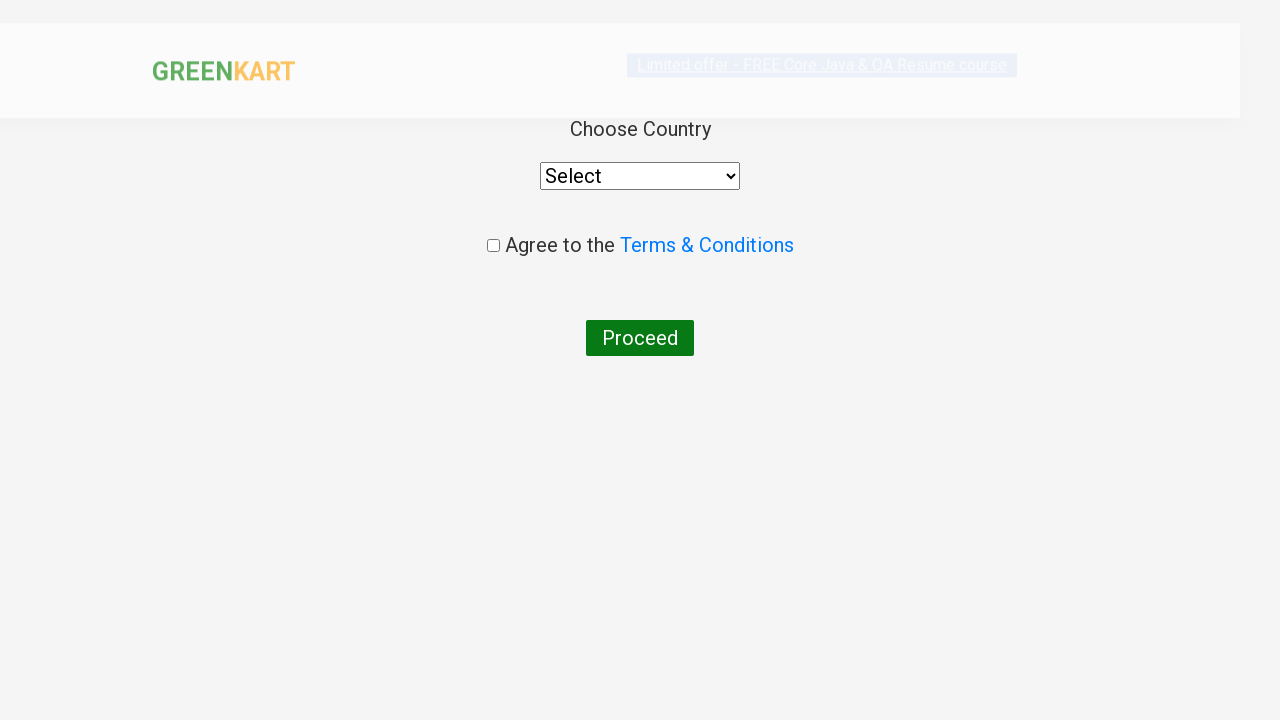

Verified checkout page elements are visible
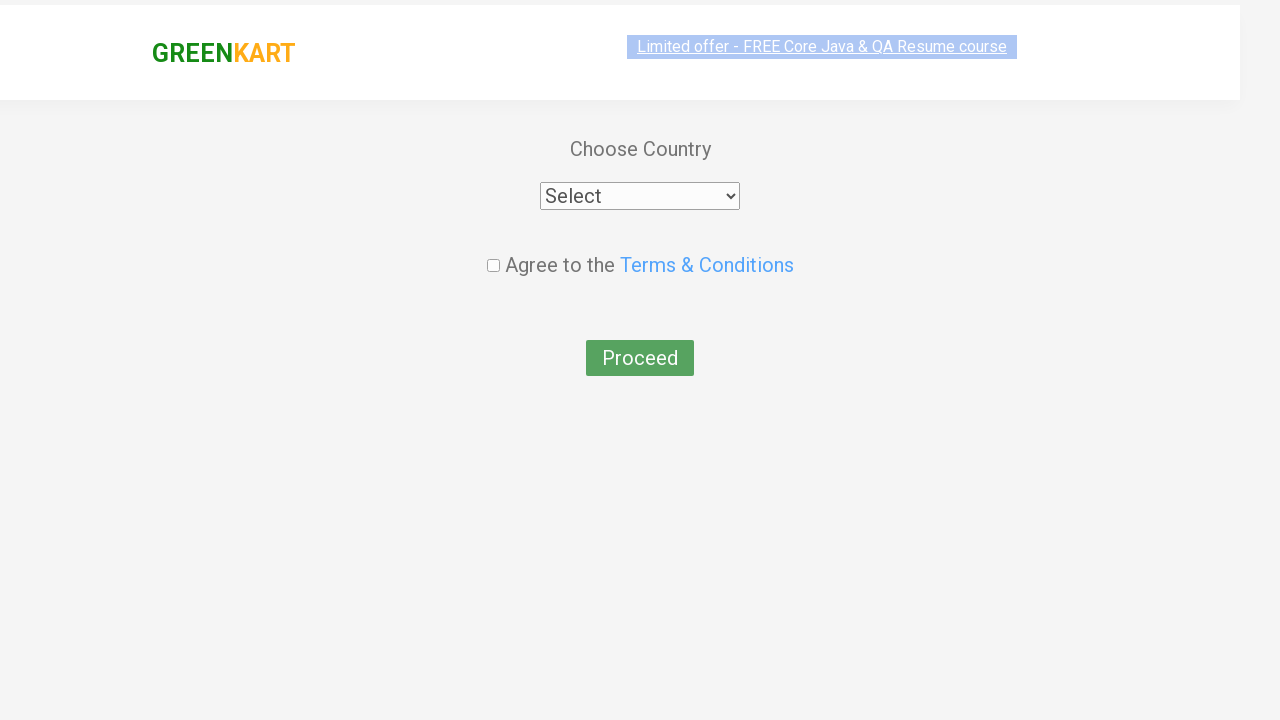

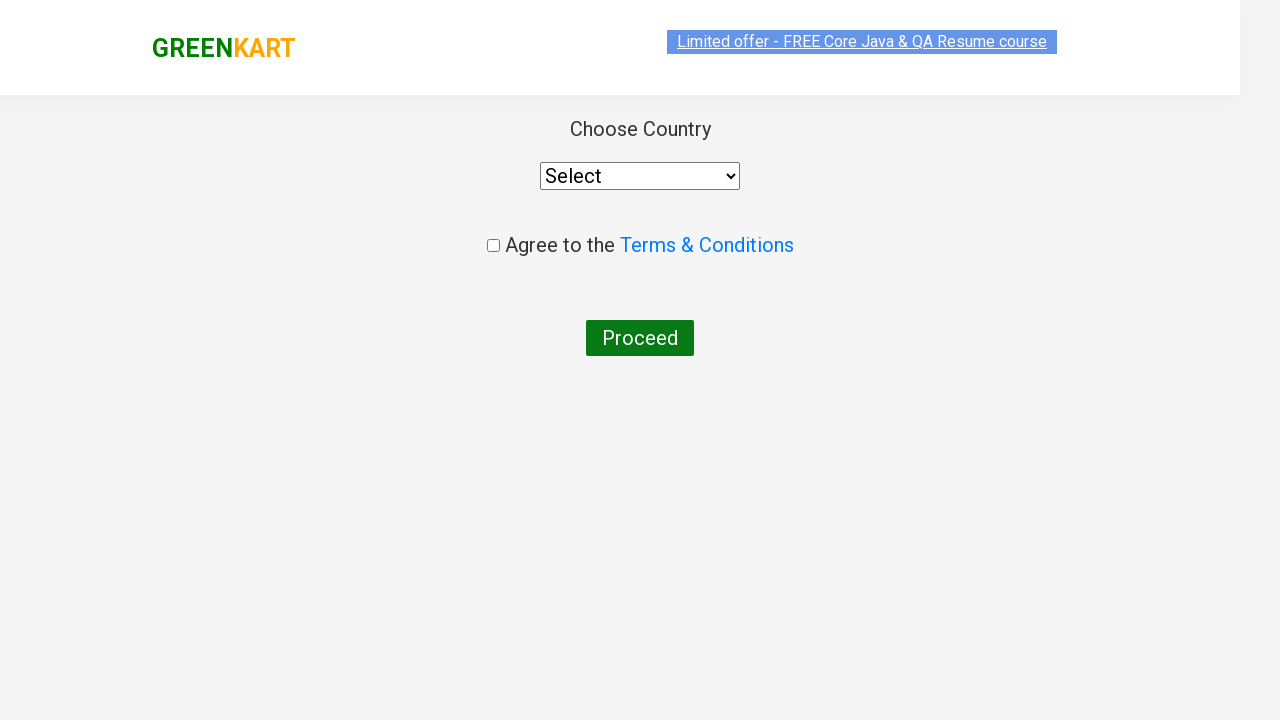